Tests opening a new browser window by clicking a link, switching to the new window to verify its content, closing it, and switching back to the original window.

Starting URL: https://the-internet.herokuapp.com/windows

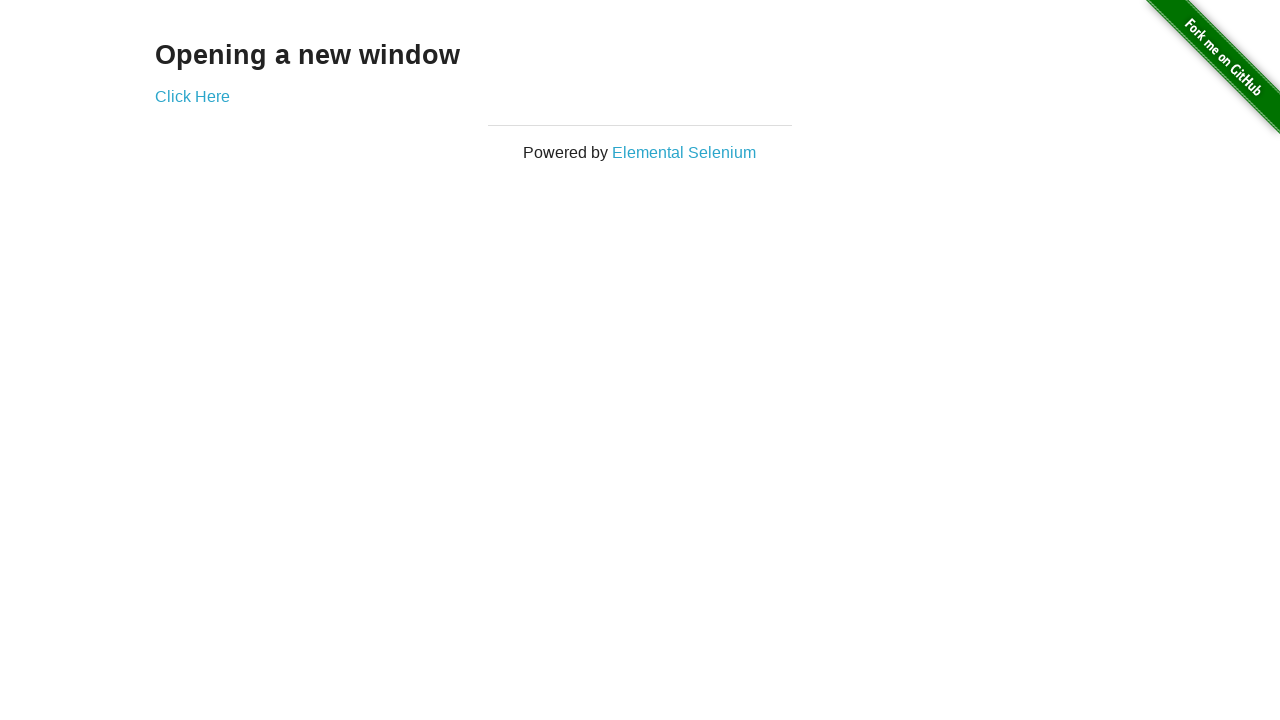

Clicked link to open new window at (192, 96) on a[href="/windows/new"]
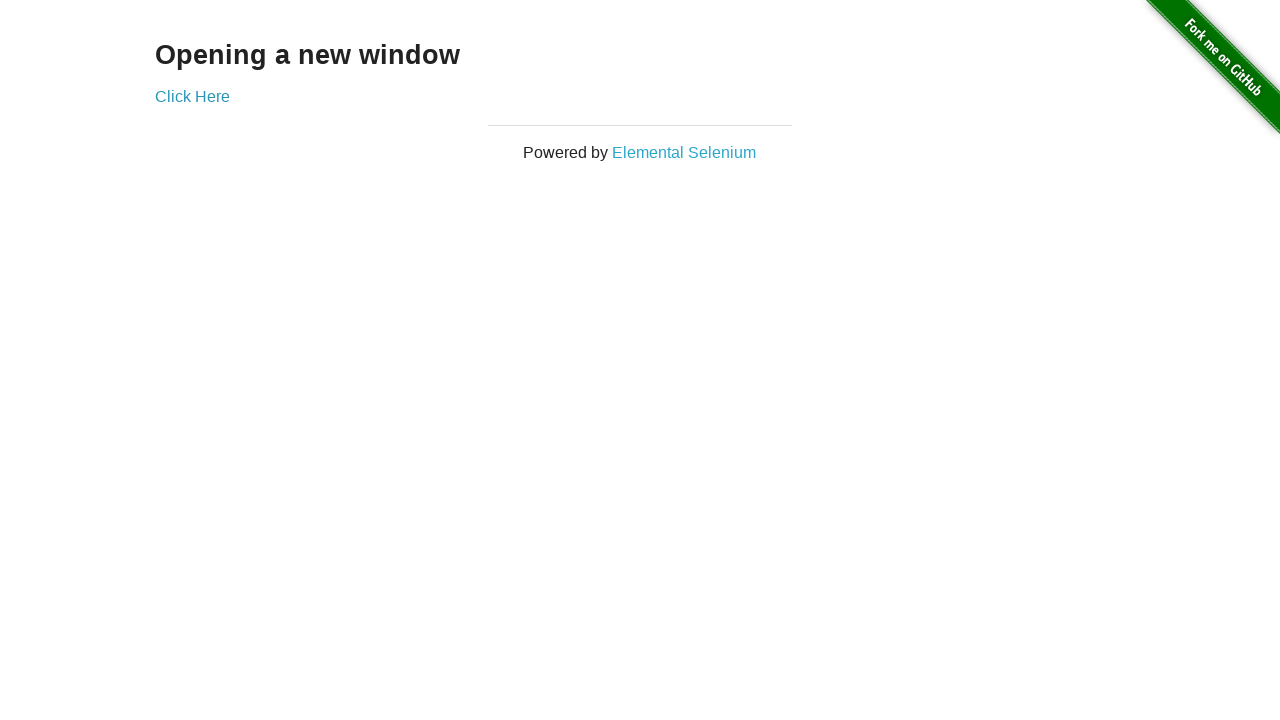

New window opened and page object obtained
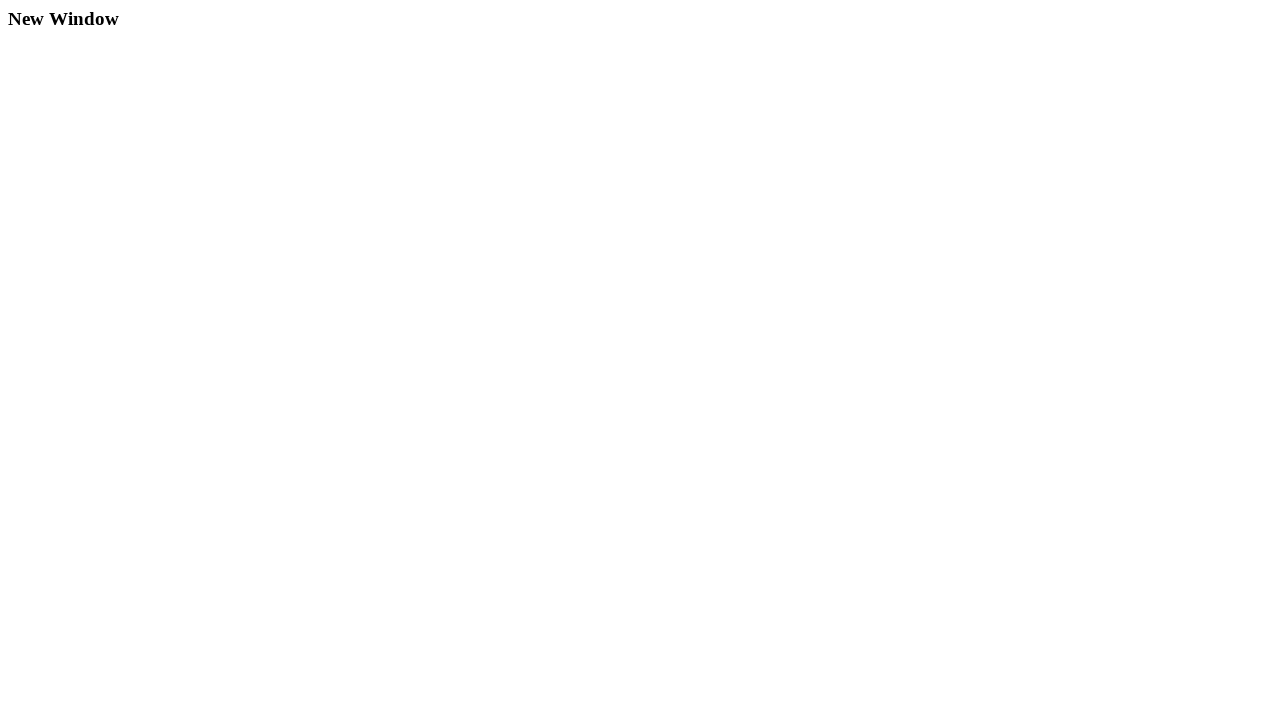

New window page fully loaded
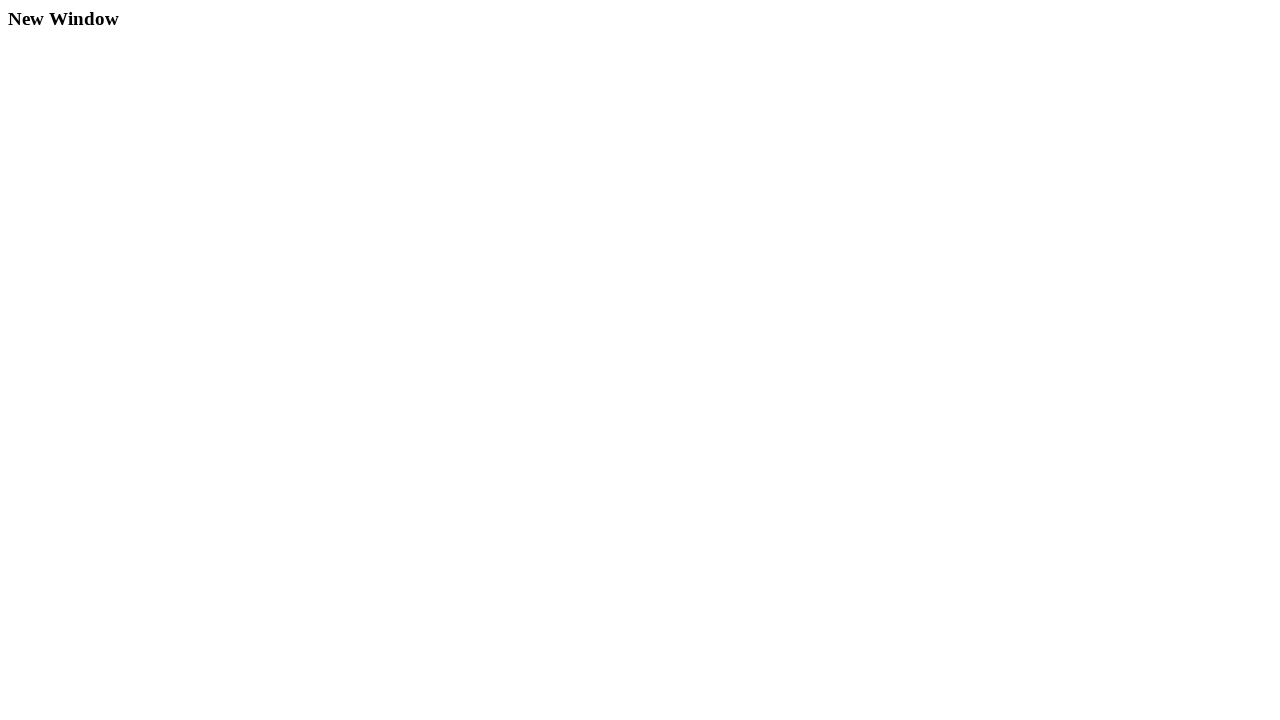

Retrieved heading text from new window
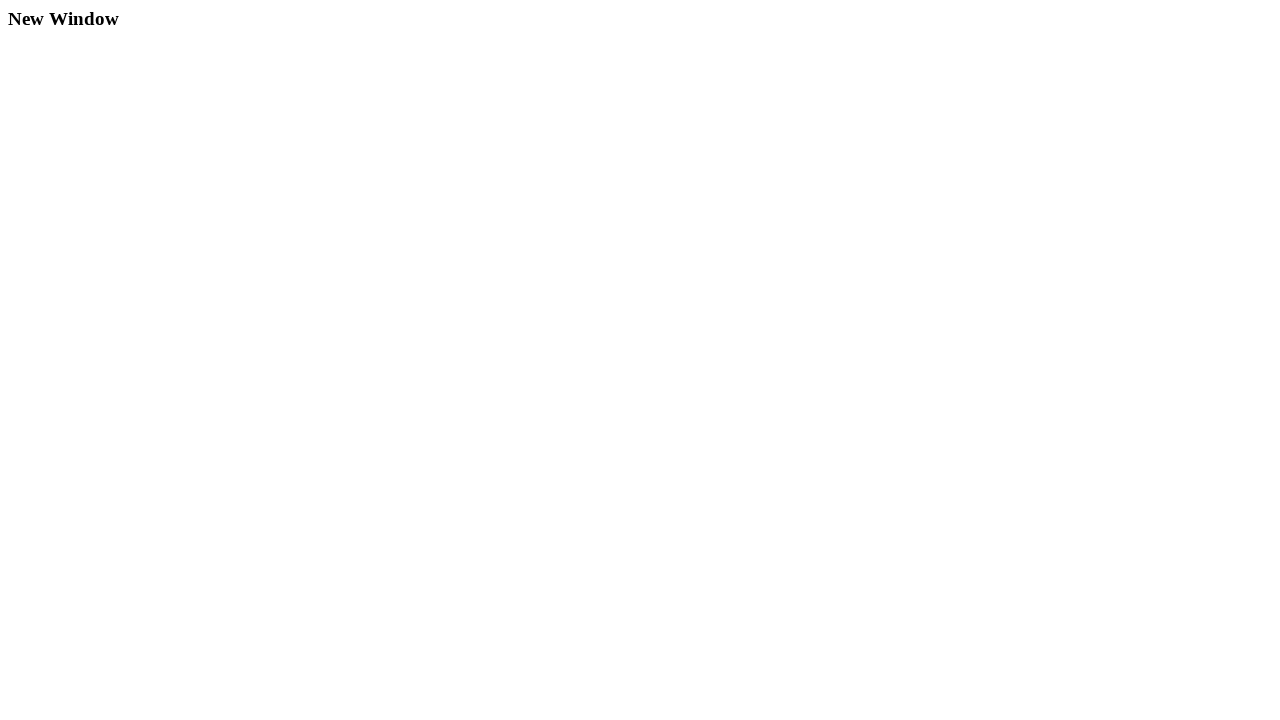

Verified new window content displays 'New Window'
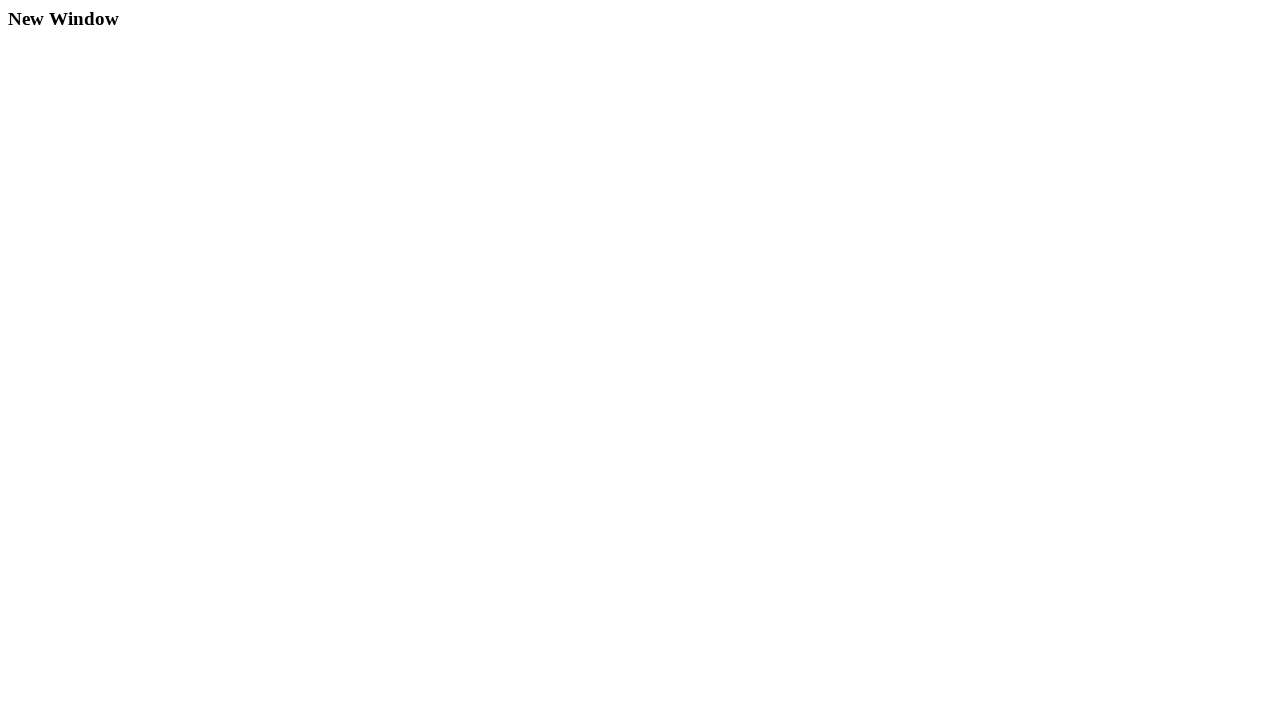

Closed new window
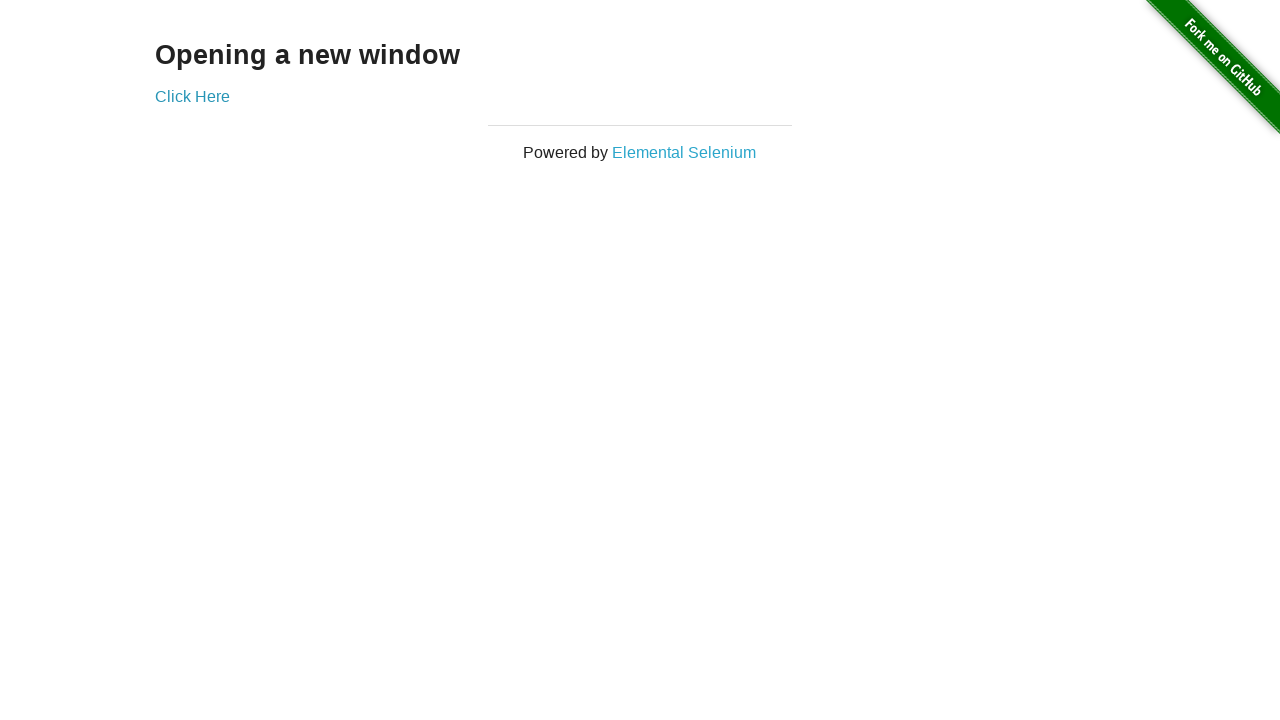

Retrieved heading text from original window
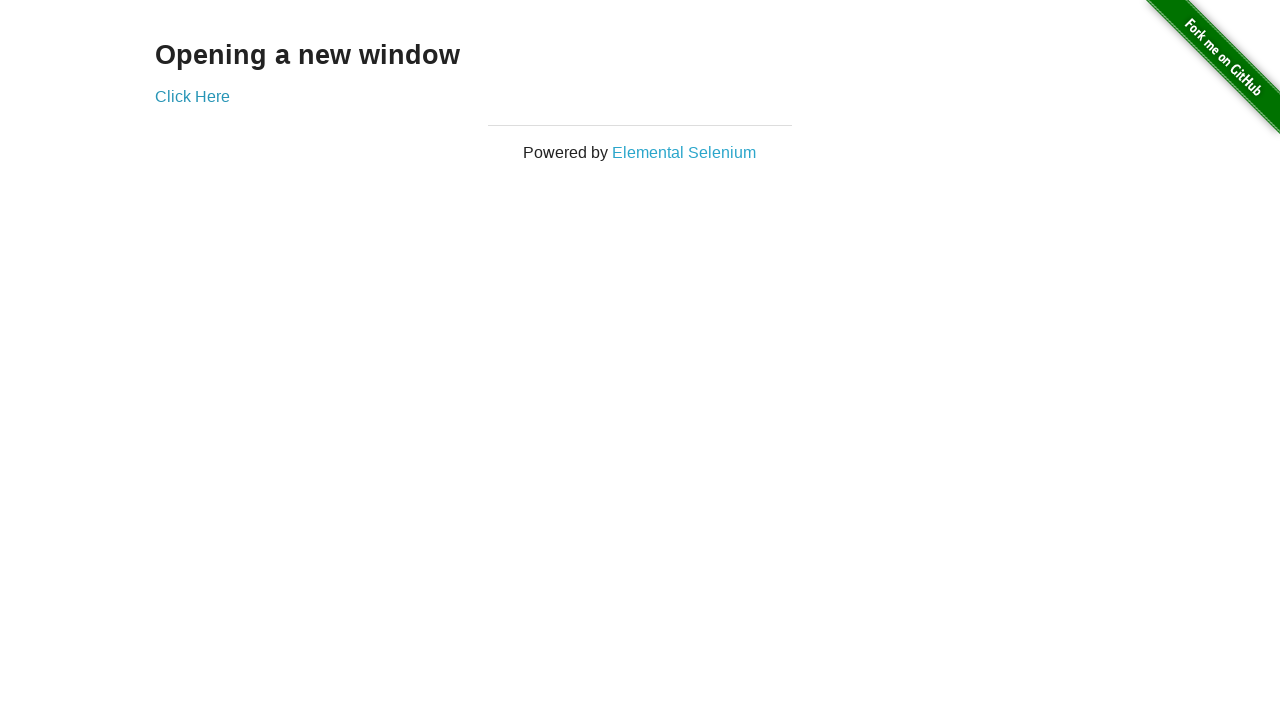

Verified original window content displays 'Opening a new window'
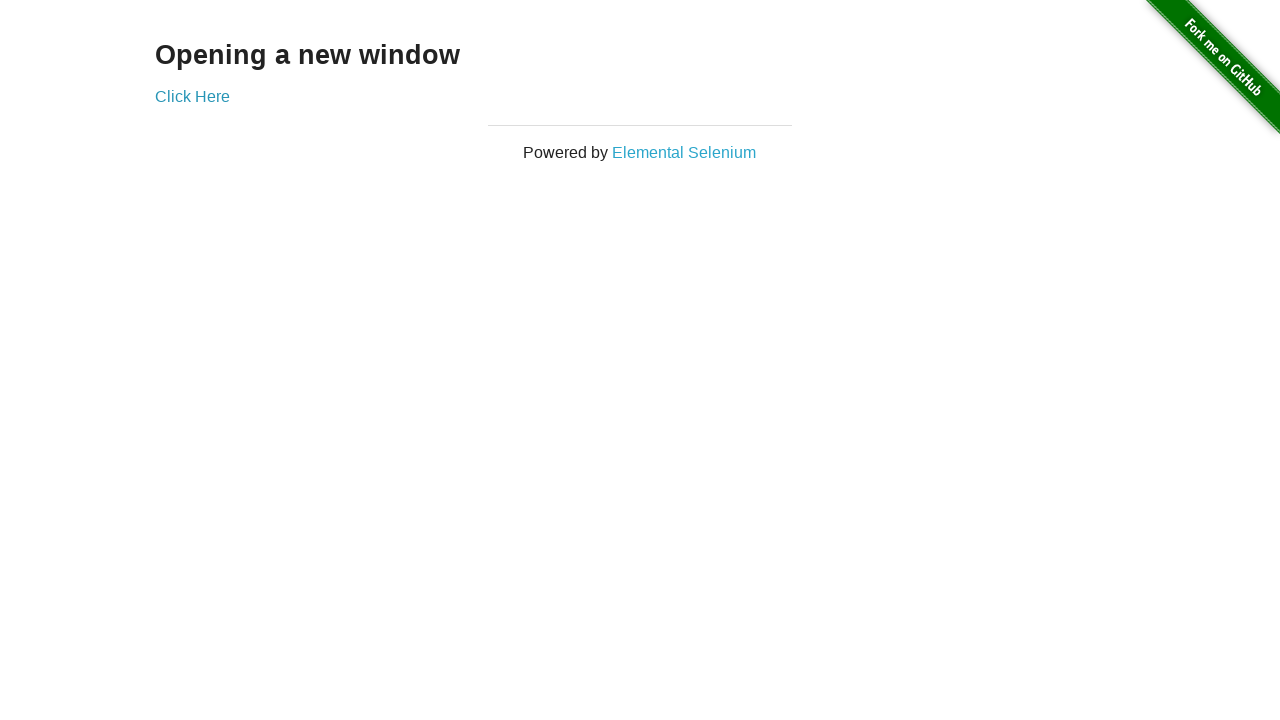

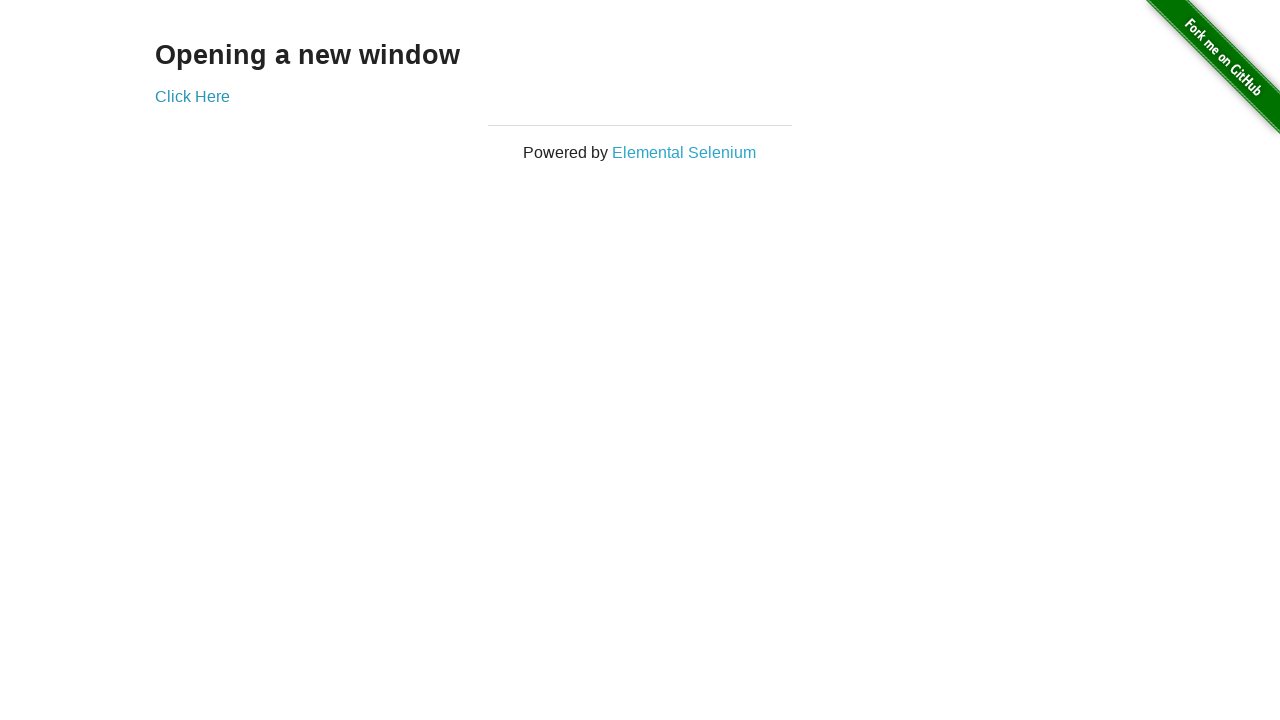